Tests that the currently applied filter is highlighted by clicking different filters and checking their selected state.

Starting URL: https://demo.playwright.dev/todomvc

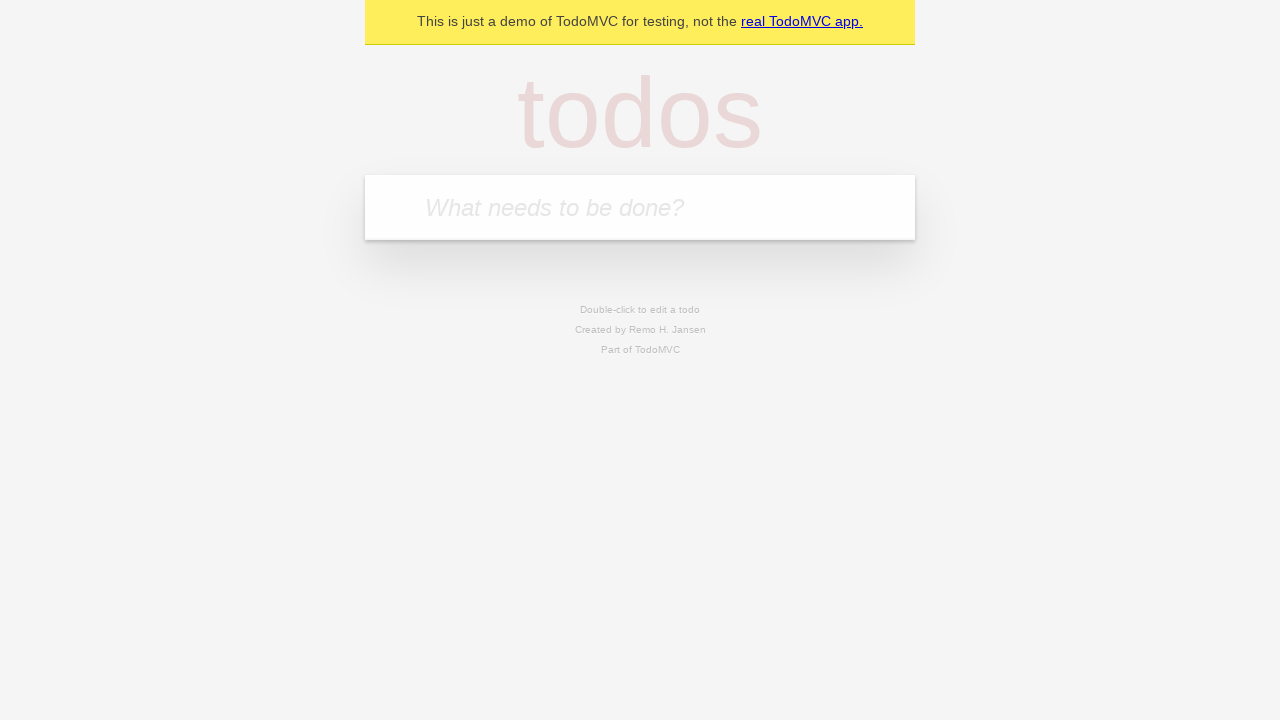

Filled new todo field with 'buy some cheese' on .new-todo
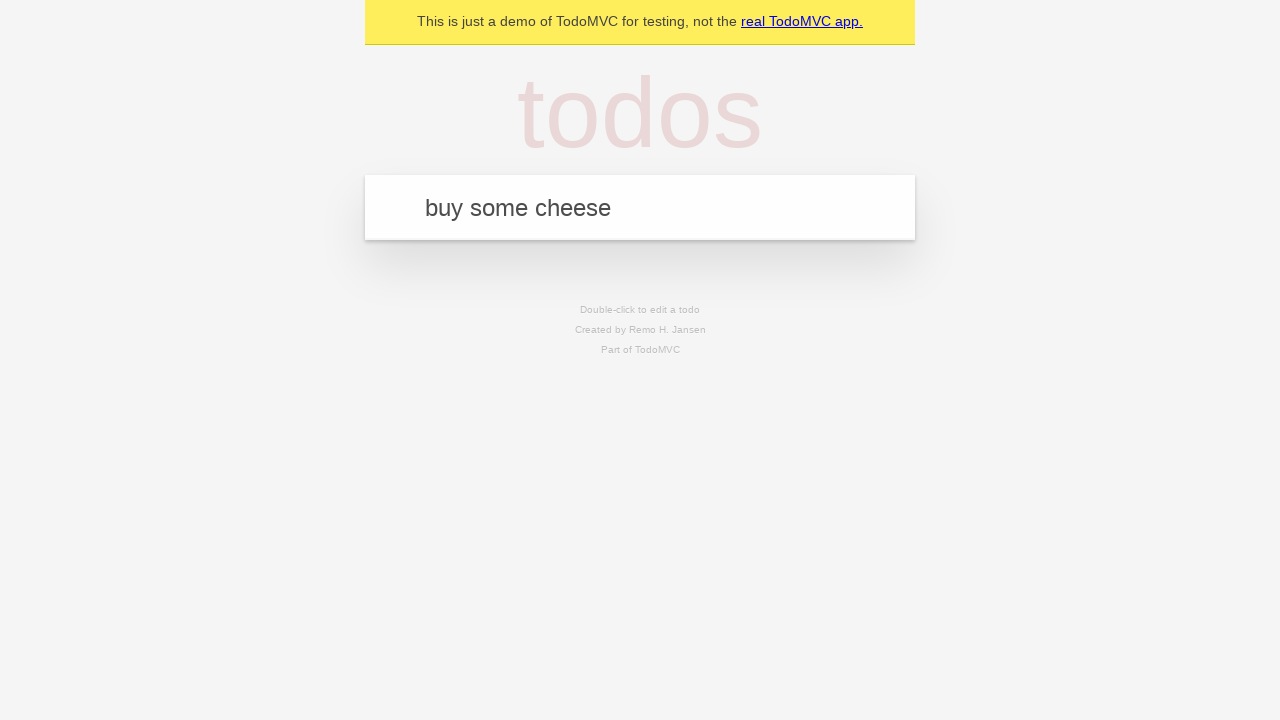

Pressed Enter to create first todo on .new-todo
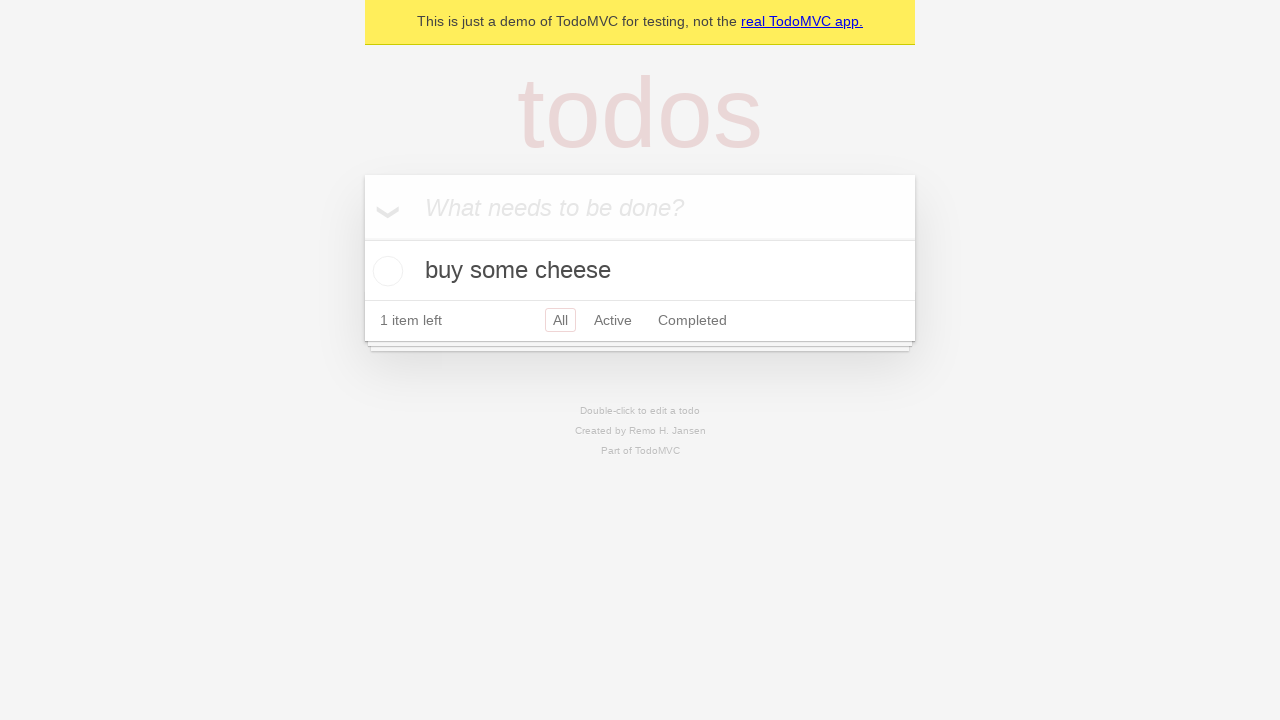

Filled new todo field with 'feed the cat' on .new-todo
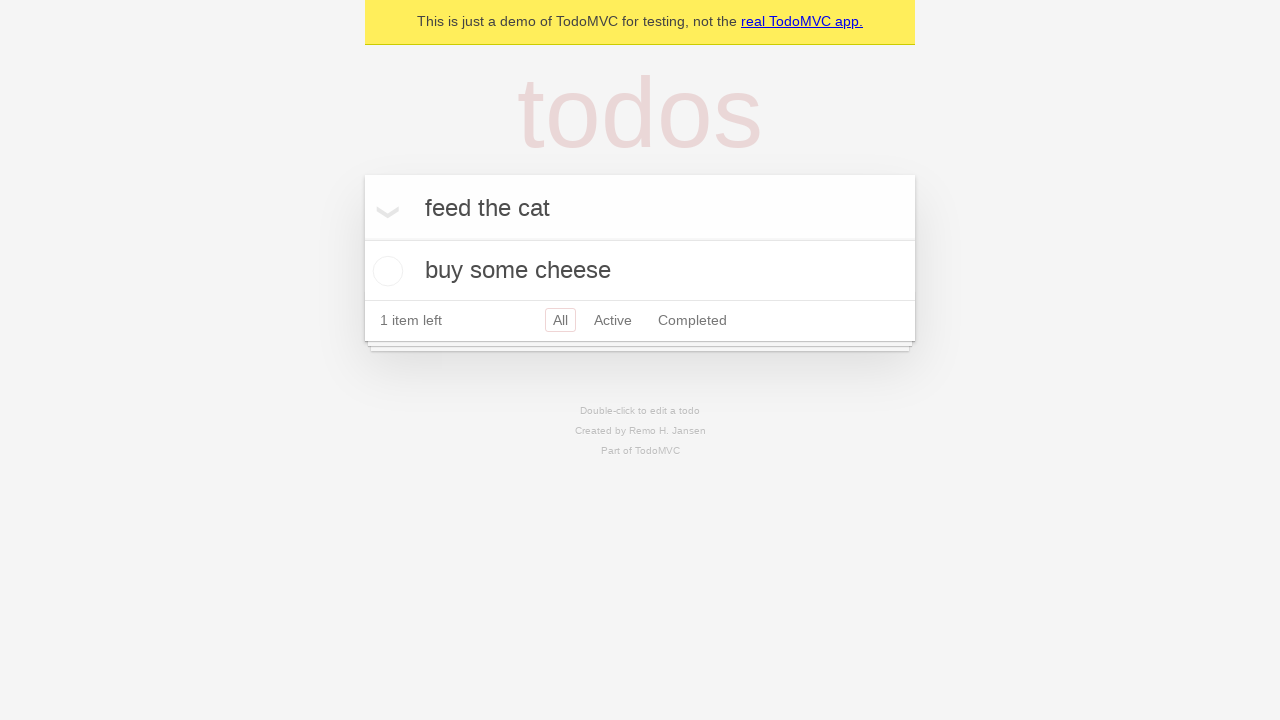

Pressed Enter to create second todo on .new-todo
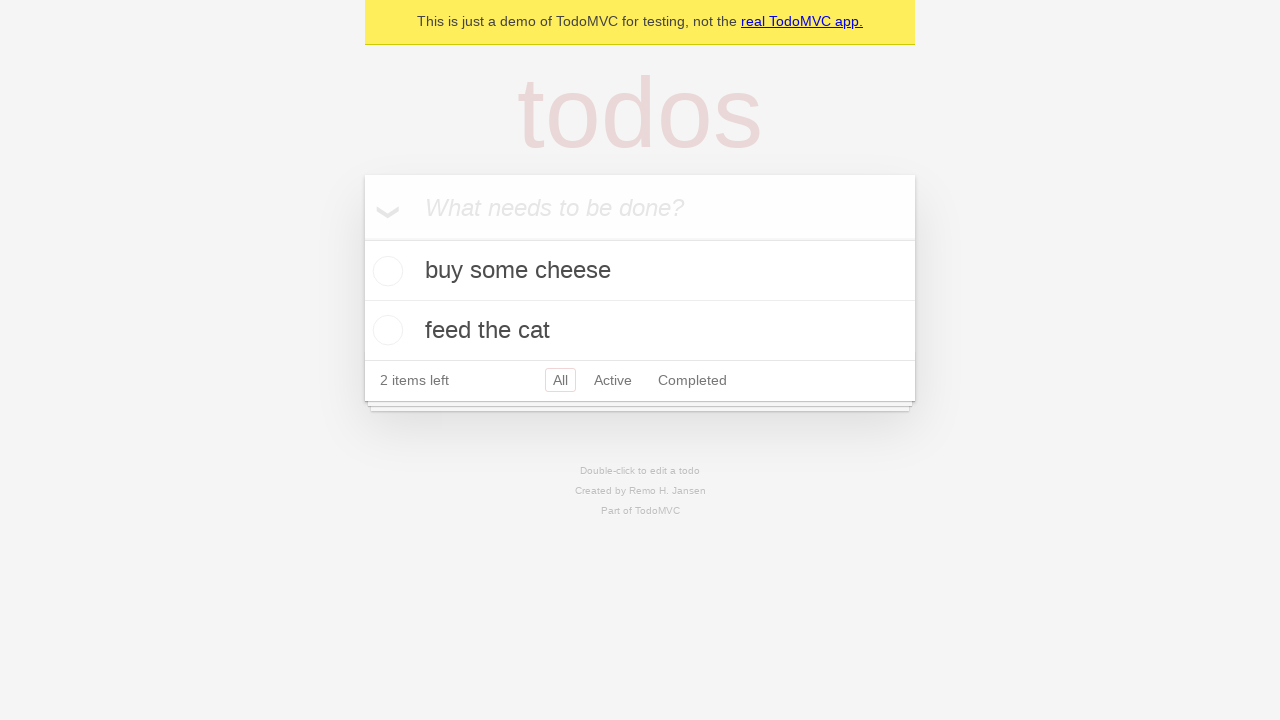

Filled new todo field with 'book a doctors appointment' on .new-todo
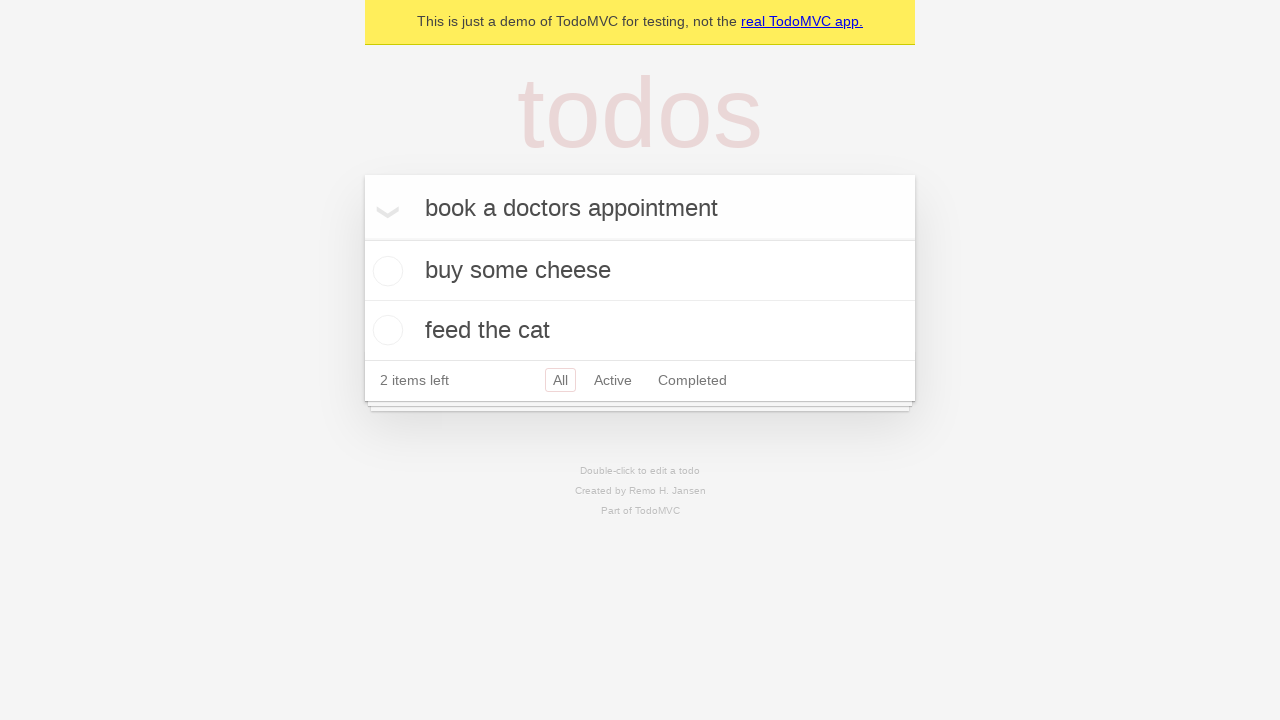

Pressed Enter to create third todo on .new-todo
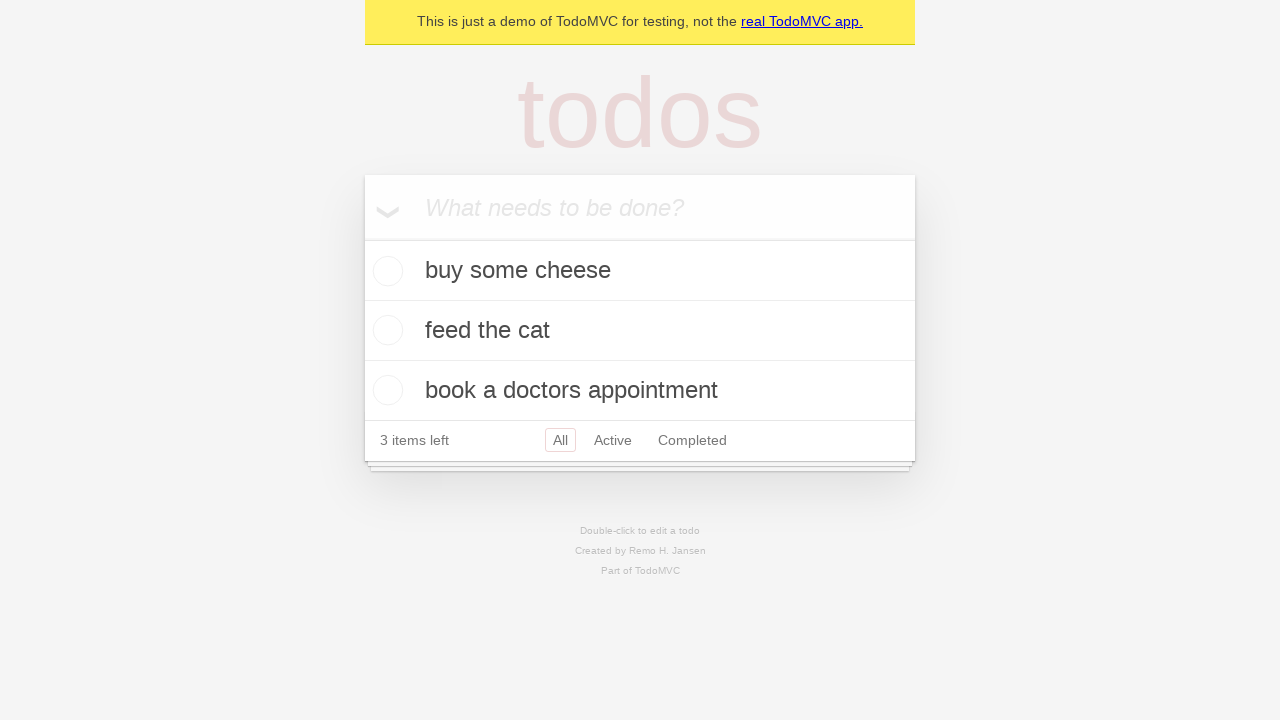

Clicked Active filter to display active todos at (613, 440) on .filters >> text=Active
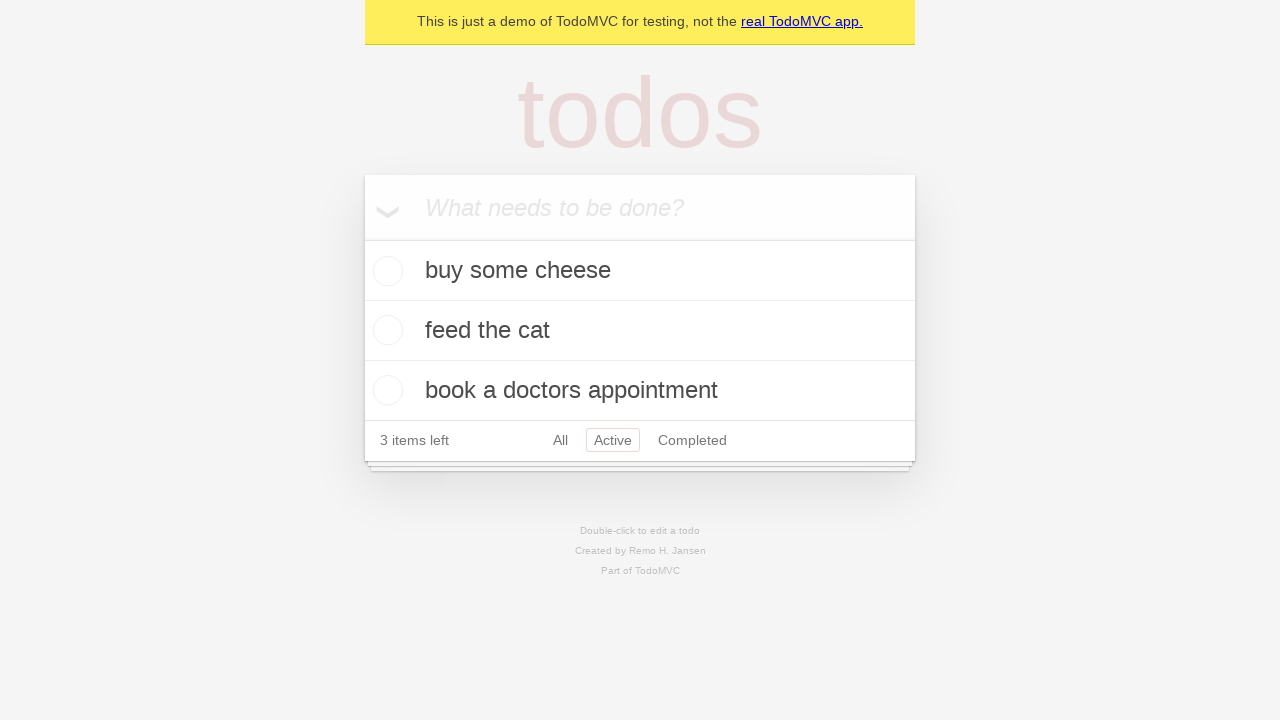

Clicked Completed filter to display completed todos and verify filter highlighting at (692, 440) on .filters >> text=Completed
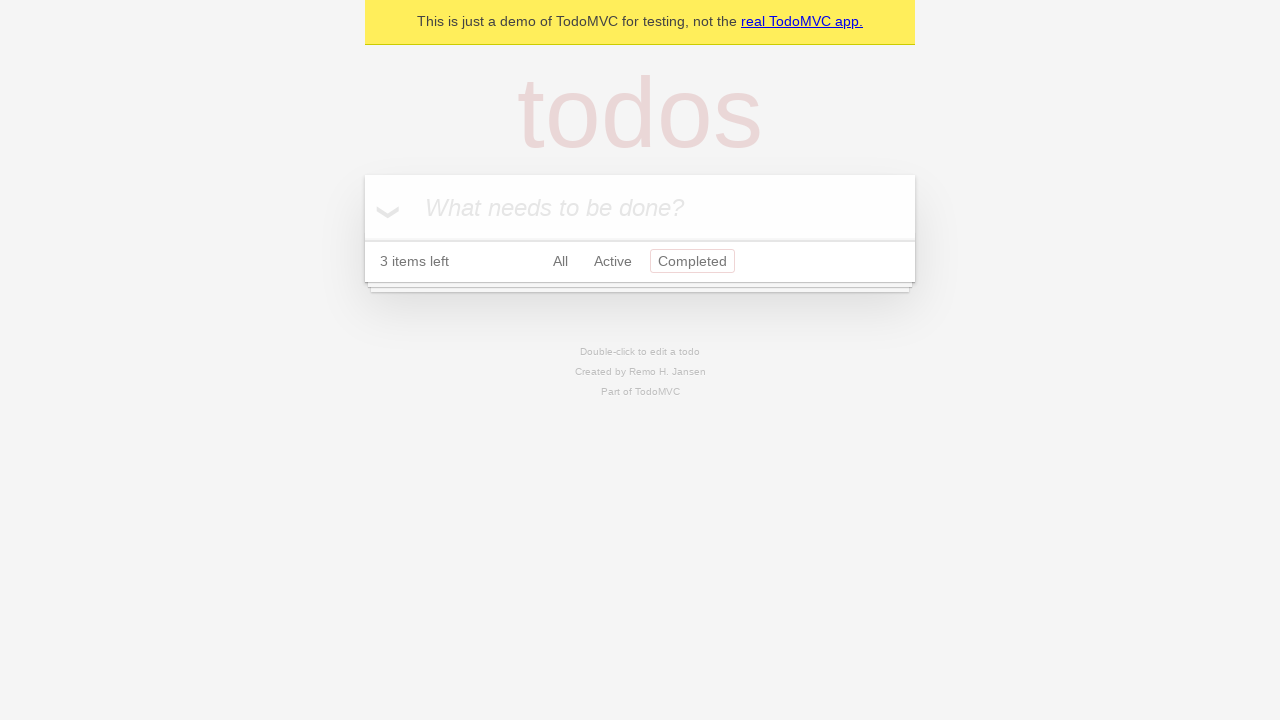

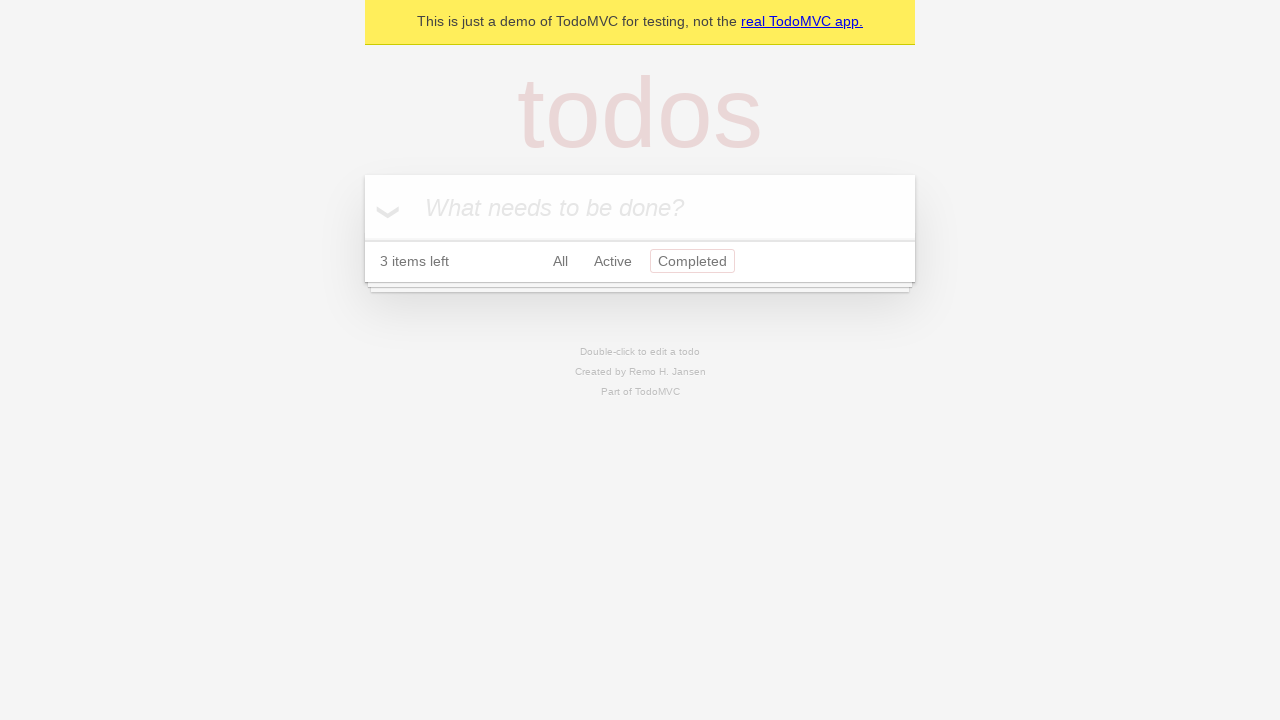